Tests page scrolling functionality by scrolling down to the "CYDEO" link at the bottom of the page, then scrolling back up using PageUp key presses.

Starting URL: https://practice.cydeo.com/

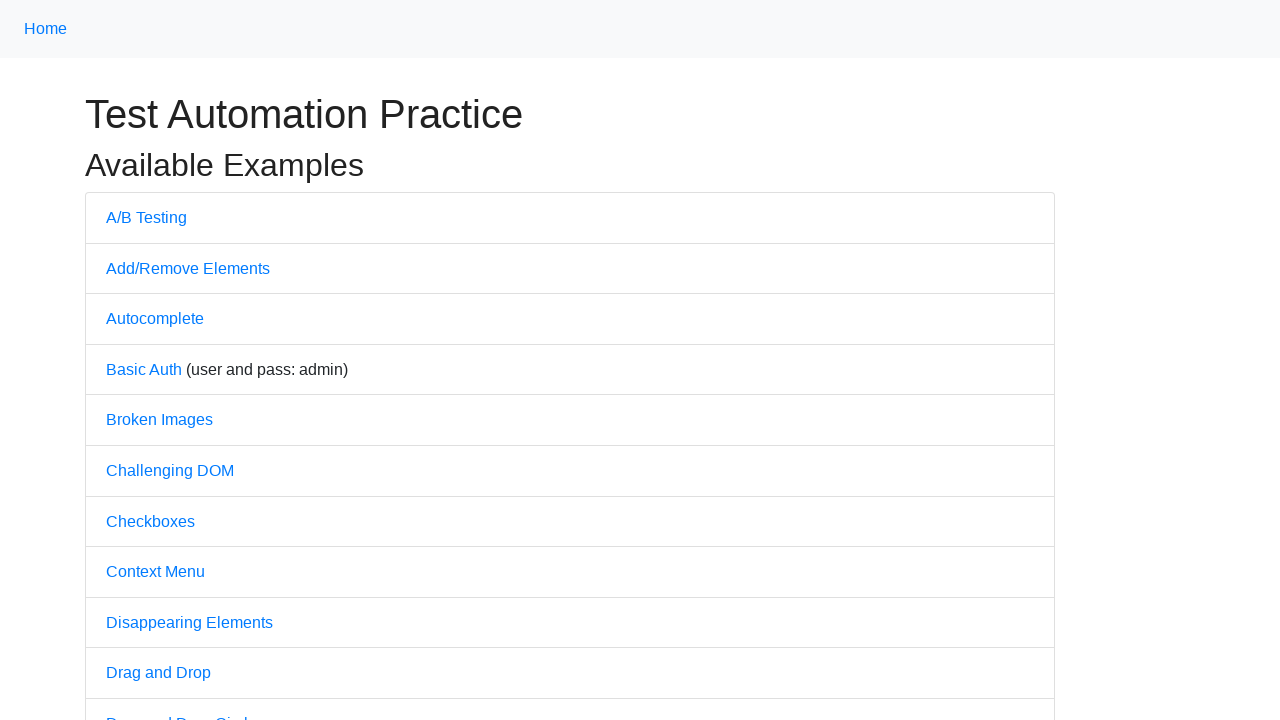

Located the CYDEO link at the bottom of the page
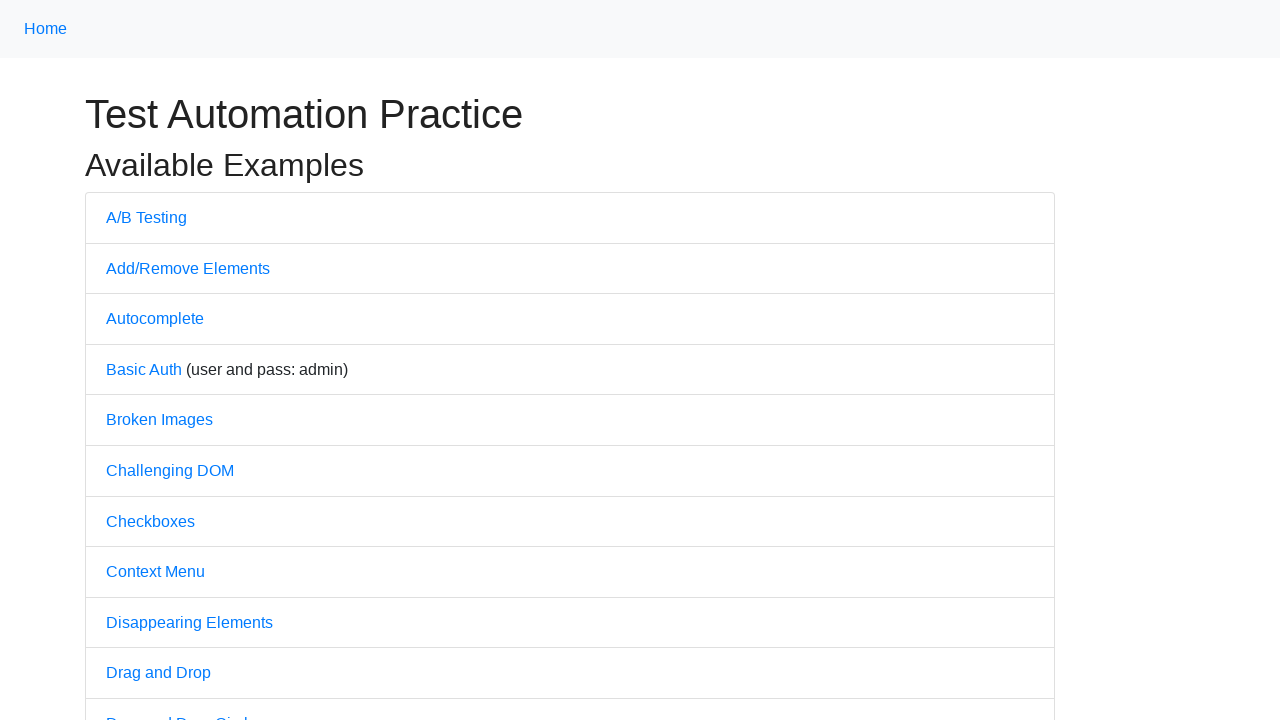

Scrolled down to bring CYDEO link into view
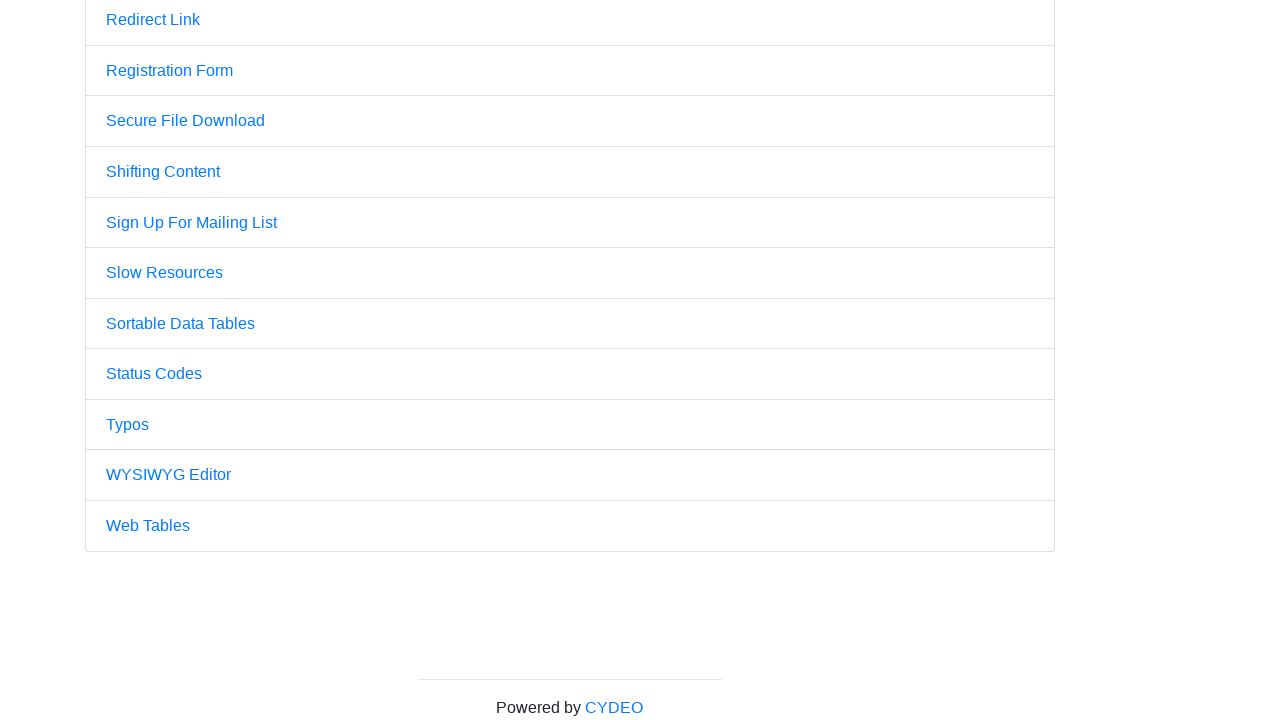

Waited 500ms to observe the scroll
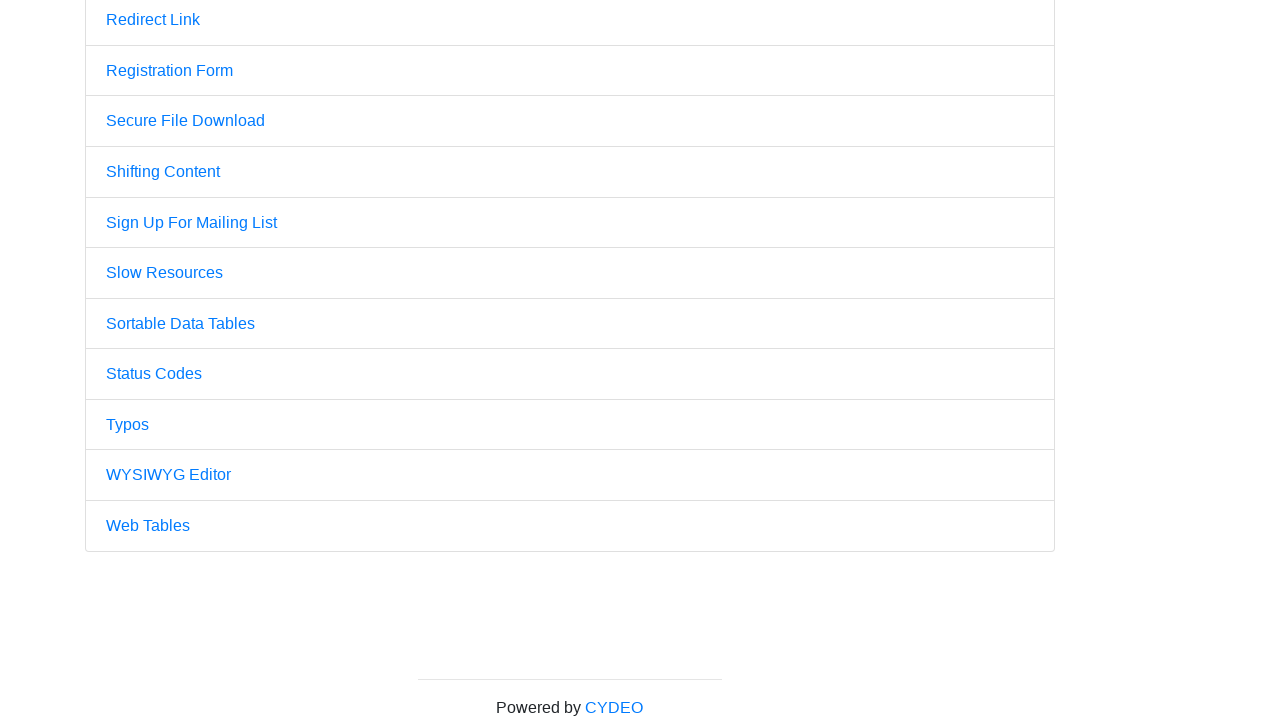

Pressed PageUp key to scroll back up
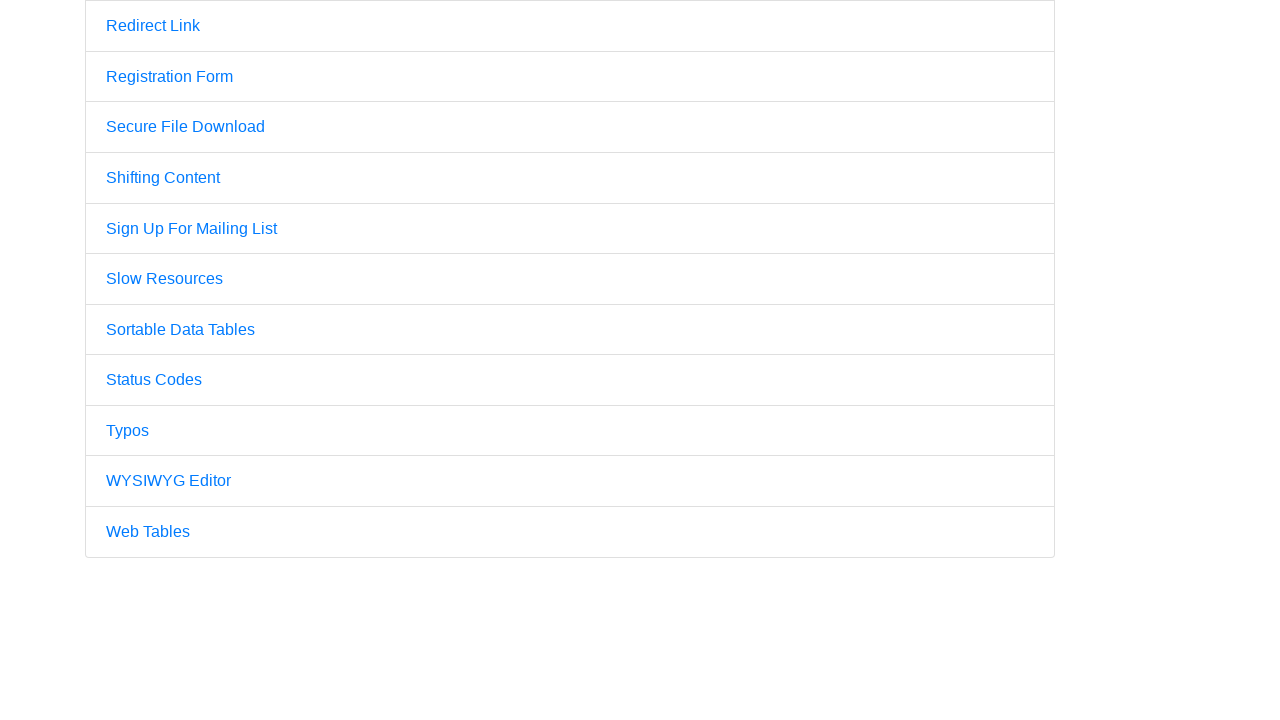

Pressed PageUp key again to continue scrolling up
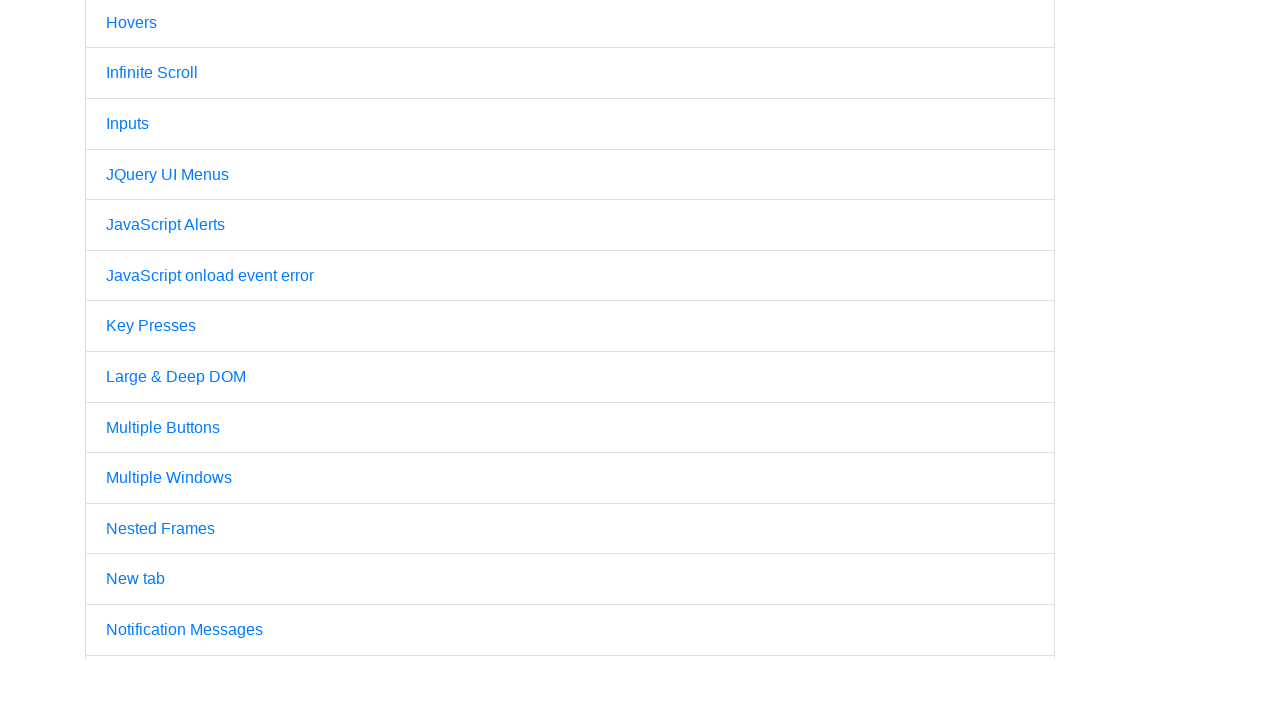

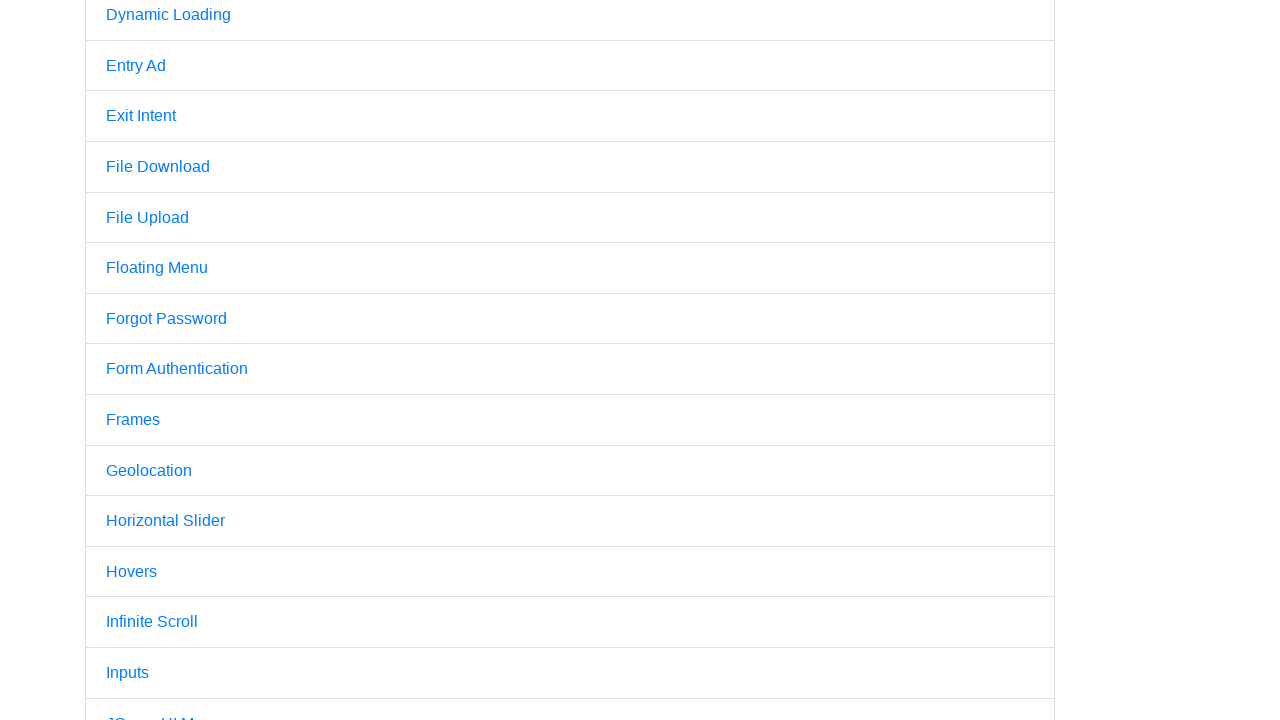